Tests an enrollment form by filling out all fields with valid data including name, email, phone, country selection, city and message

Starting URL: https://www.toolsqa.com/selenium-training/#enroll-form

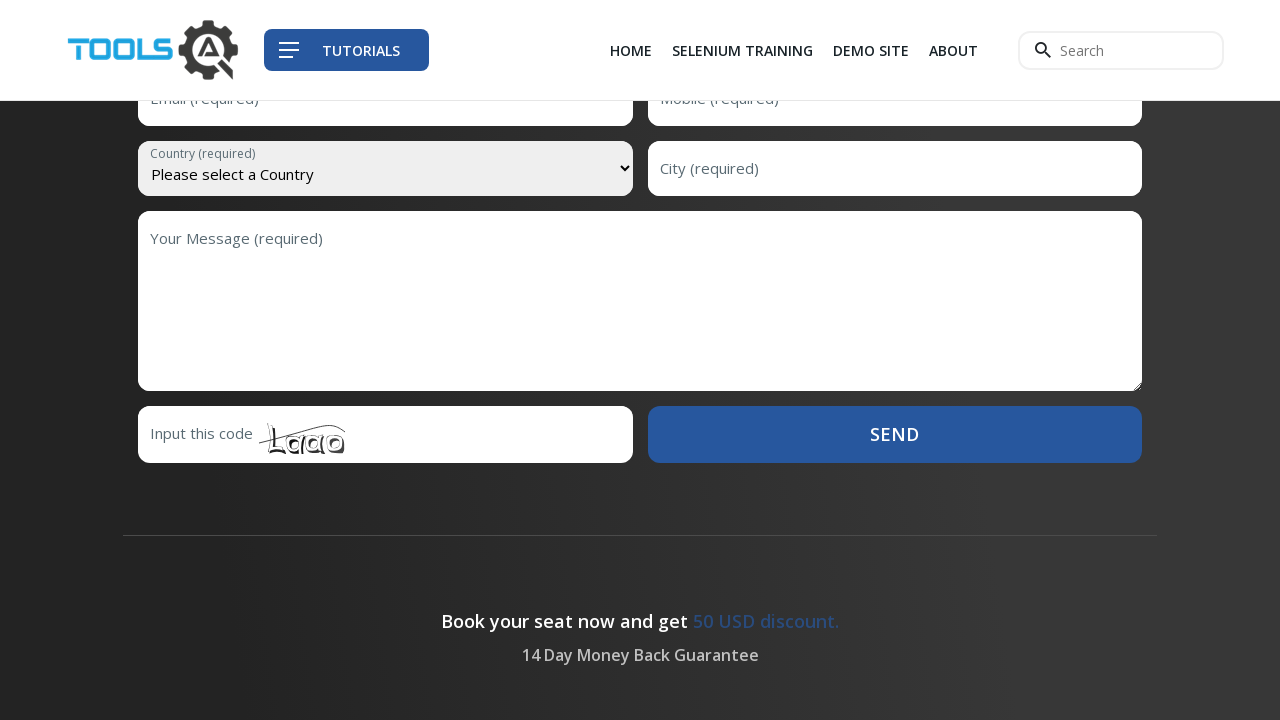

Filled first name field with 'John' on #first-name
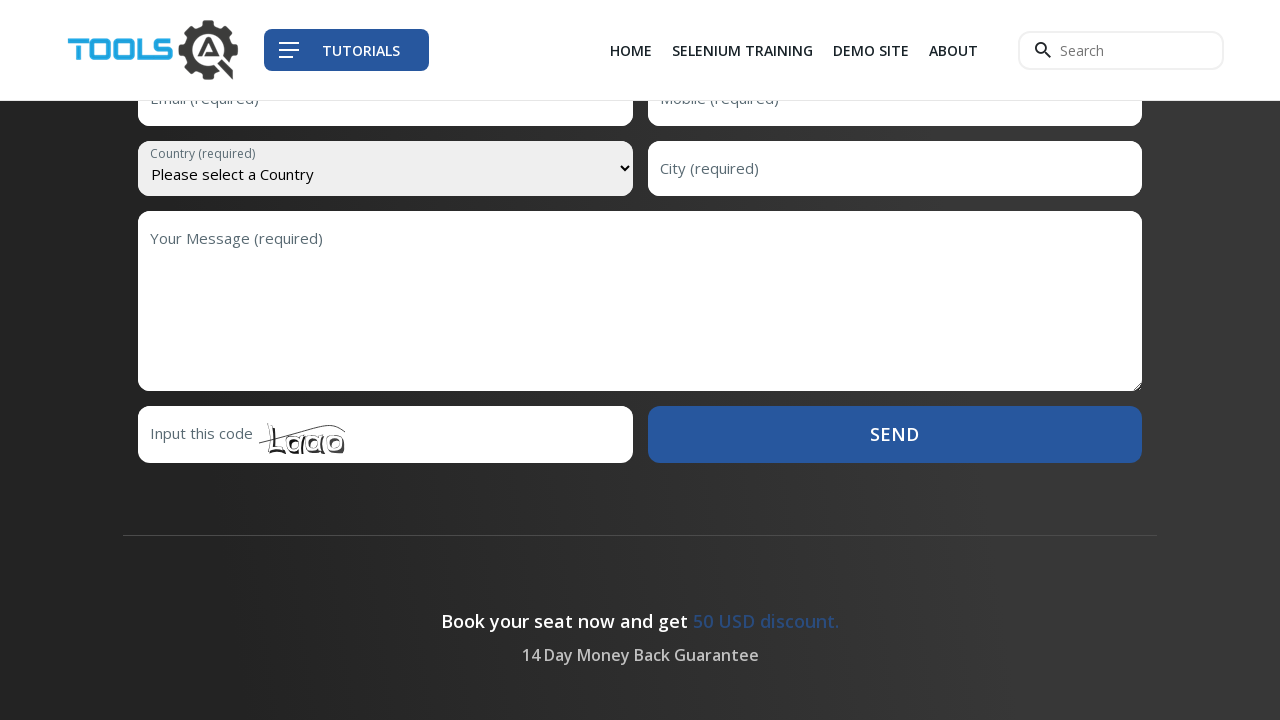

Filled last name field with 'Smith' on #last-name
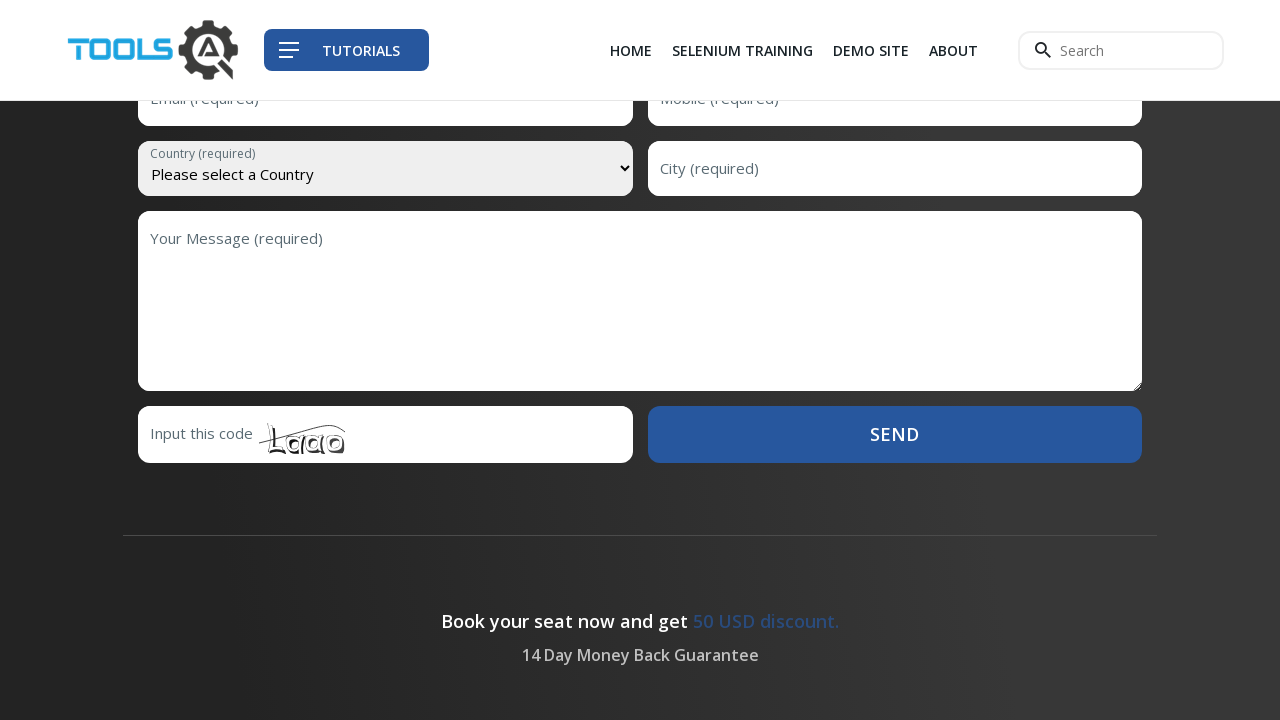

Filled email field with 'john.smith@example.com' on #email
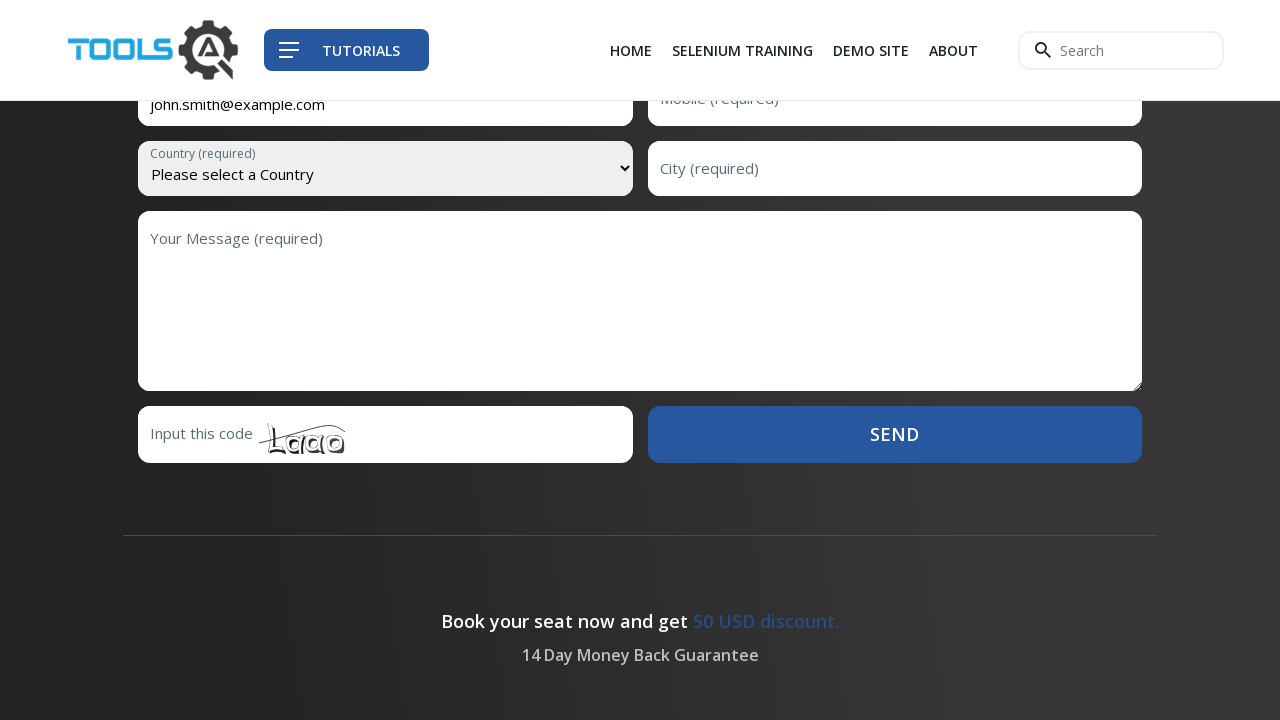

Filled mobile/phone field with '5551234567' on #mobile
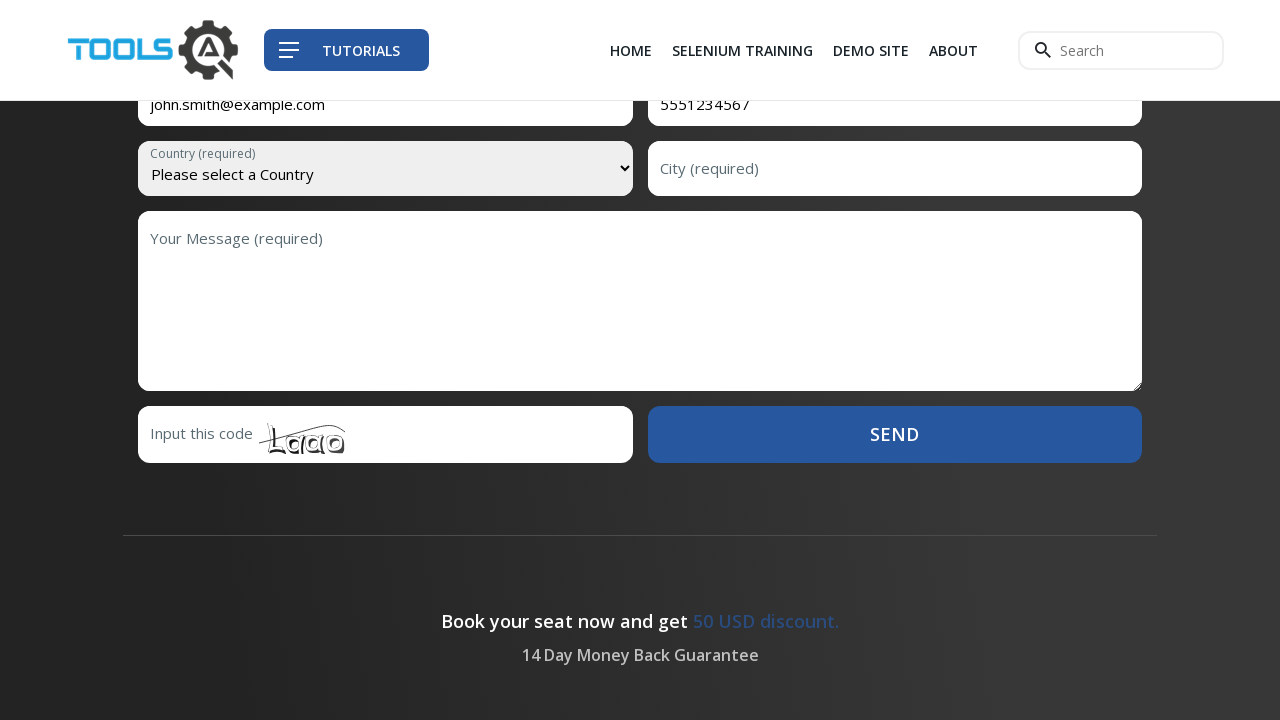

Selected country option at index 42 from dropdown on #country
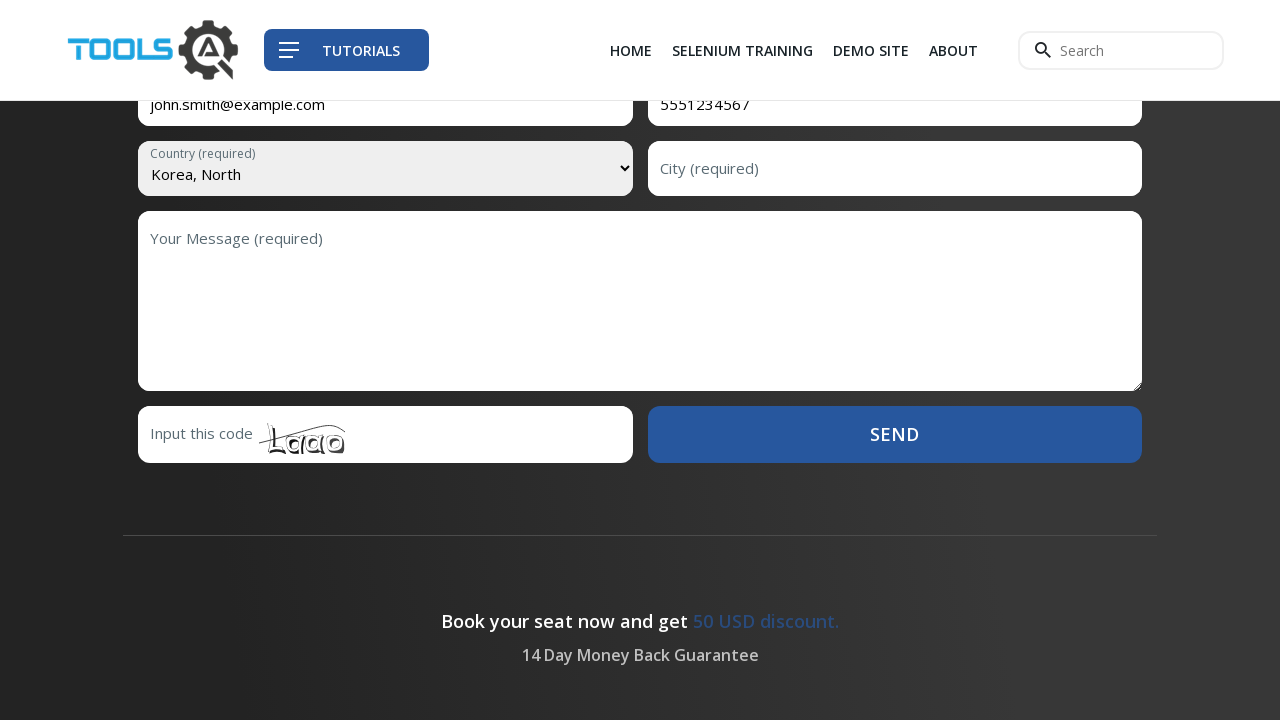

Filled city field with 'San Francisco' on #city
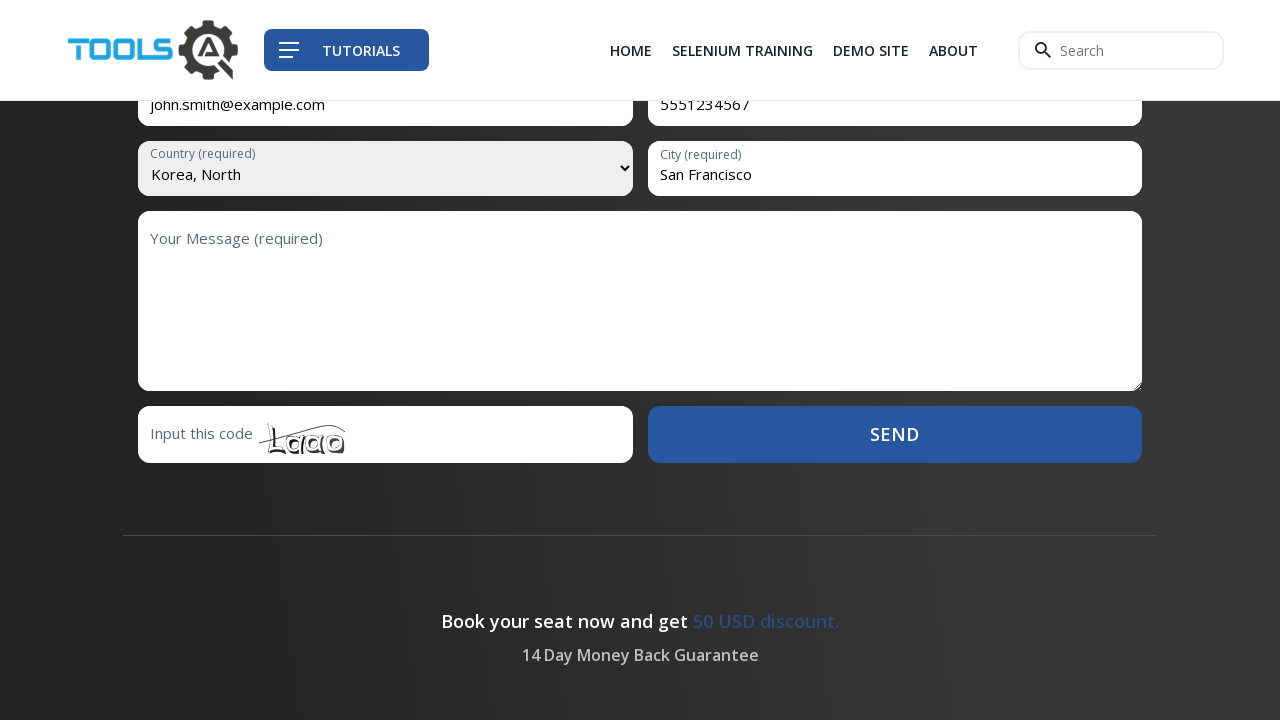

Filled message field with 'San Francisco' on #message
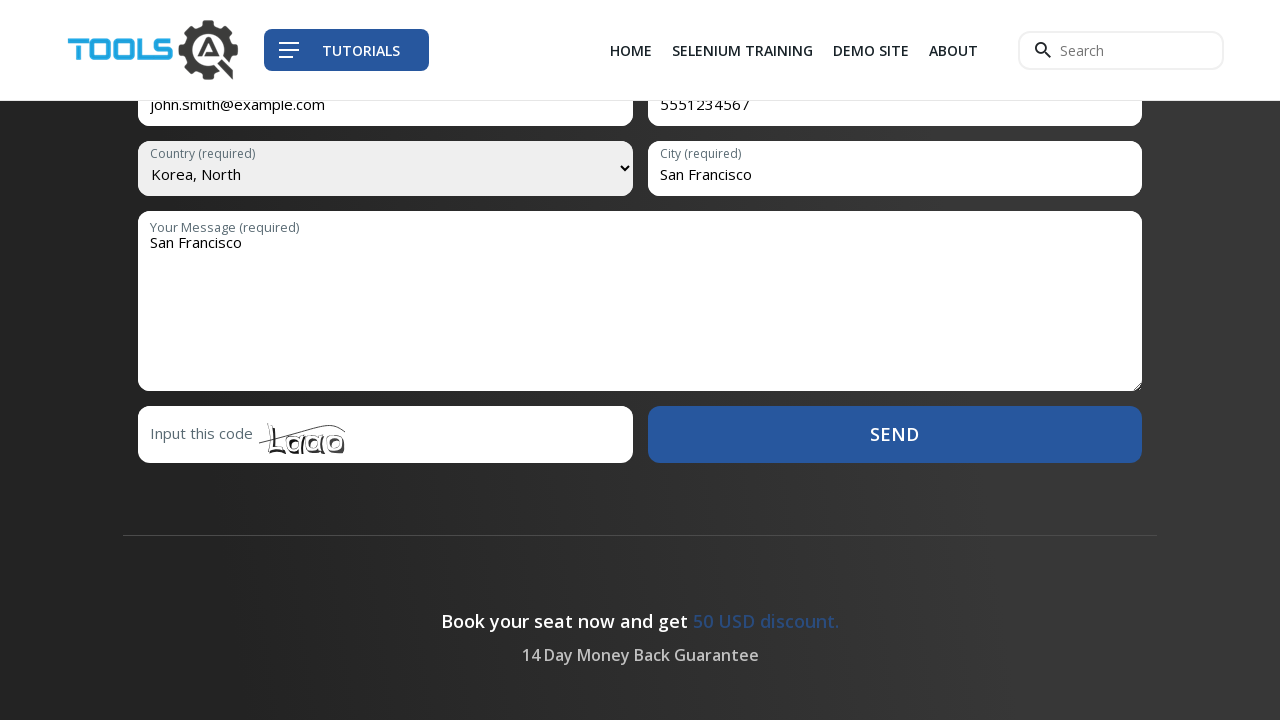

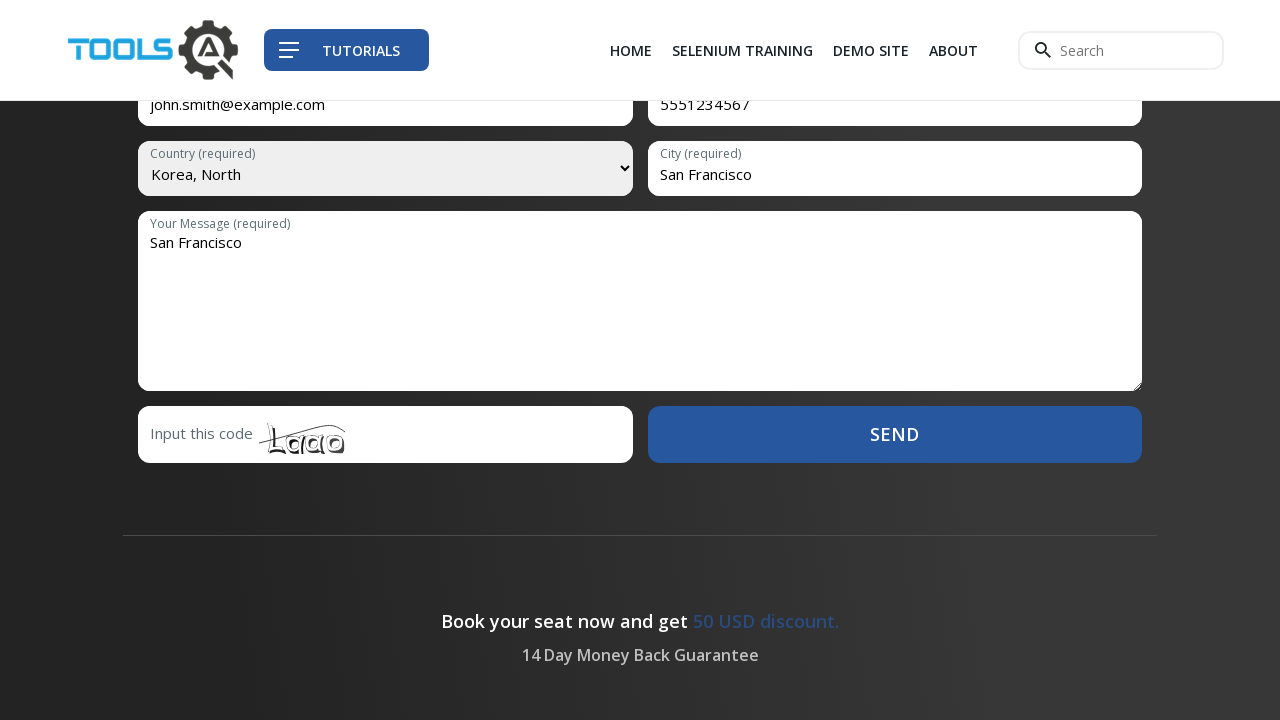